Tests drag and drop functionality on jQuery UI demo page by dragging an element and dropping it on a target, then navigates to the Download page

Starting URL: https://jqueryui.com/droppable/

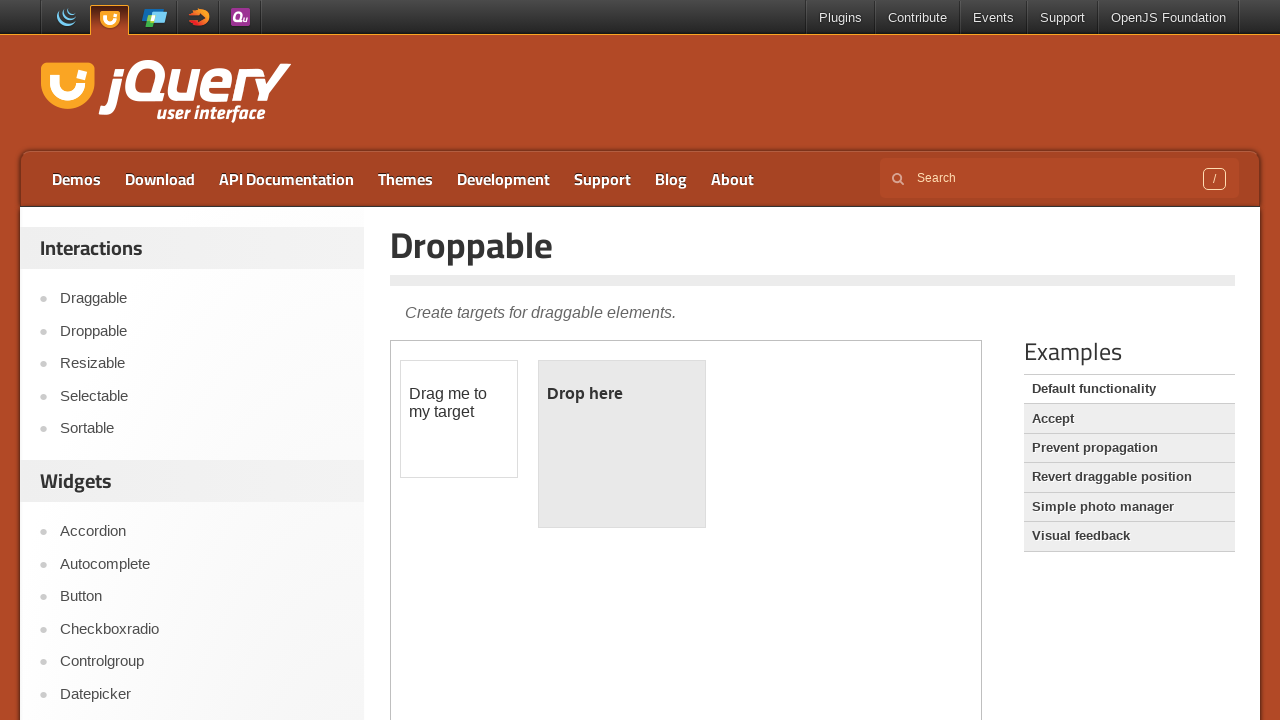

Located the demo frame containing drag and drop elements
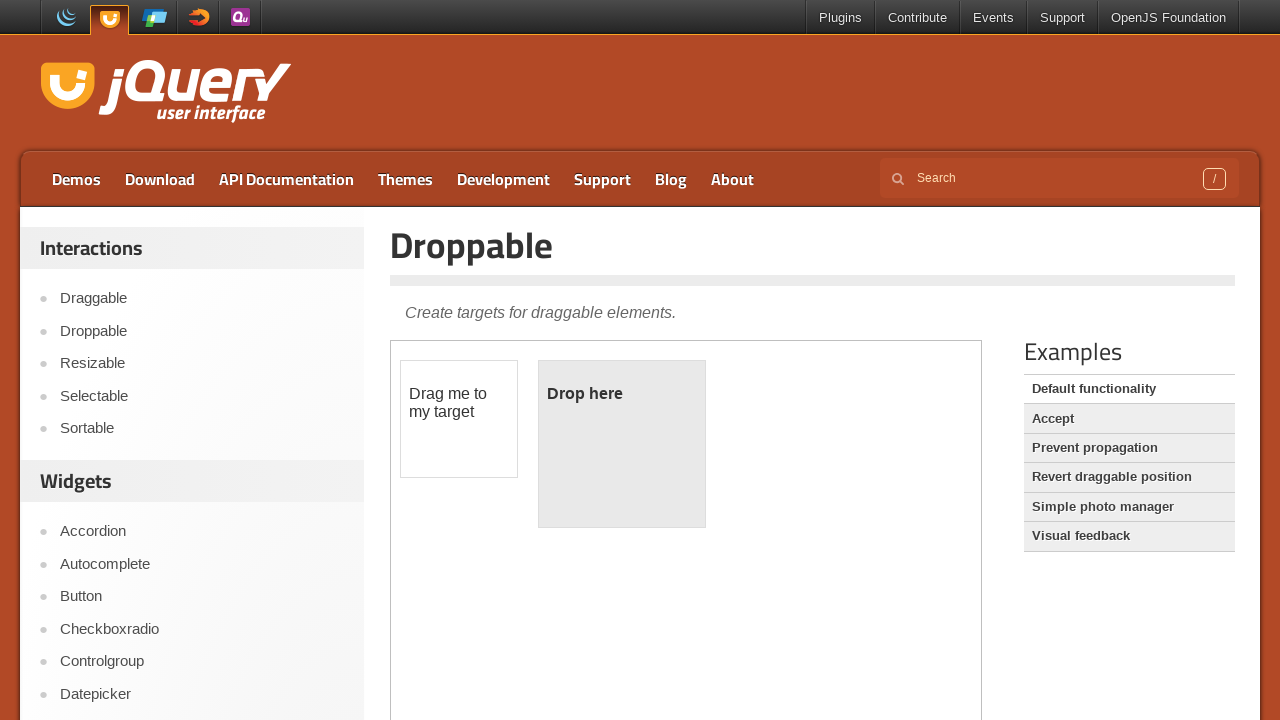

Located the draggable element
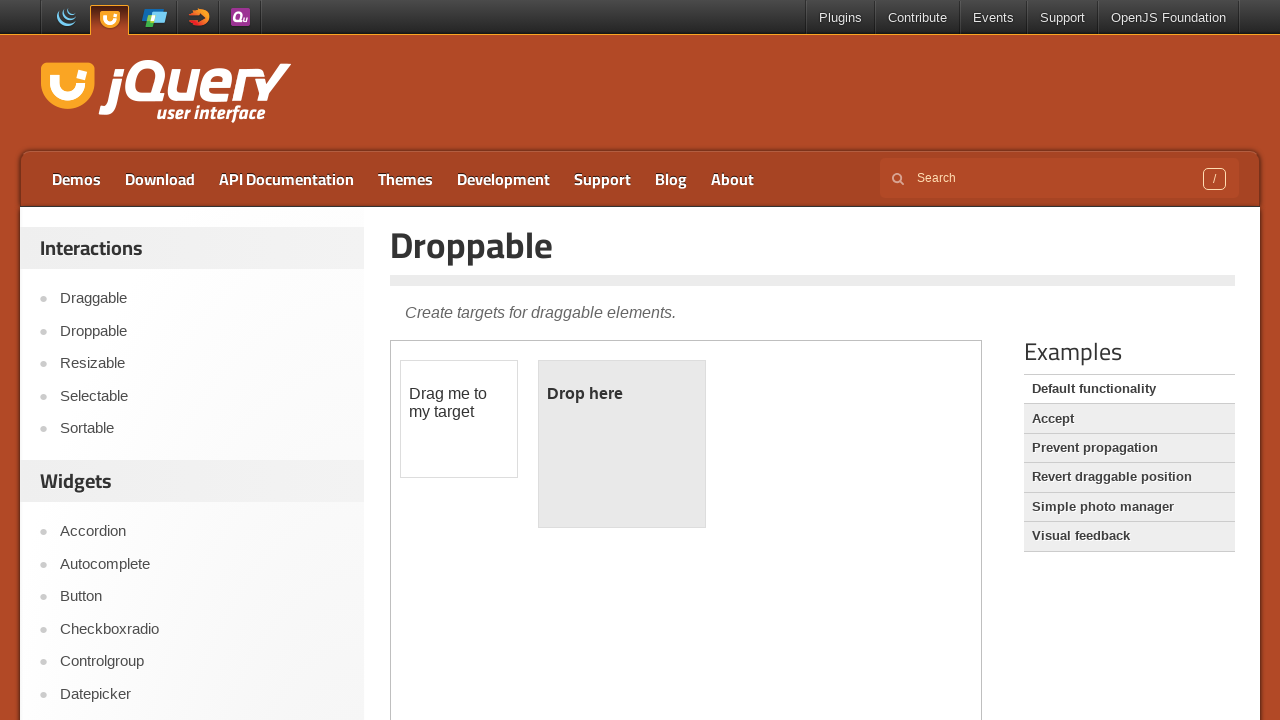

Located the droppable target element
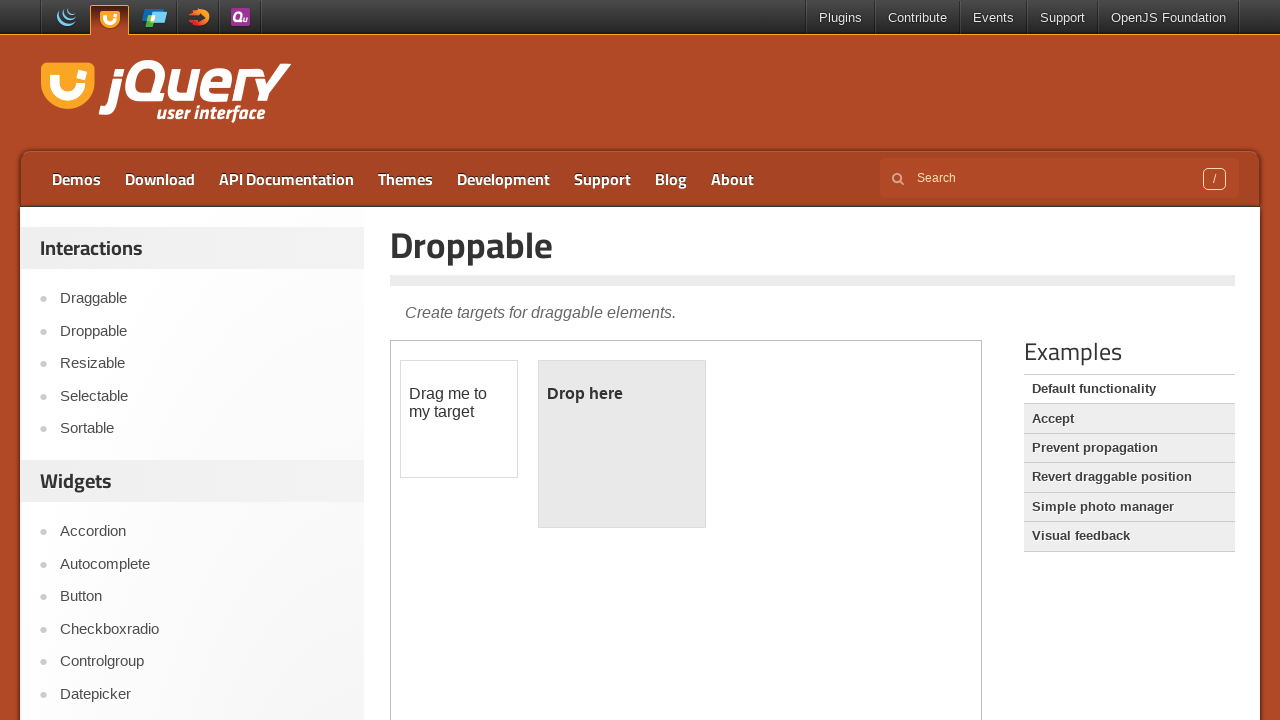

Dragged the draggable element and dropped it on the droppable target at (622, 444)
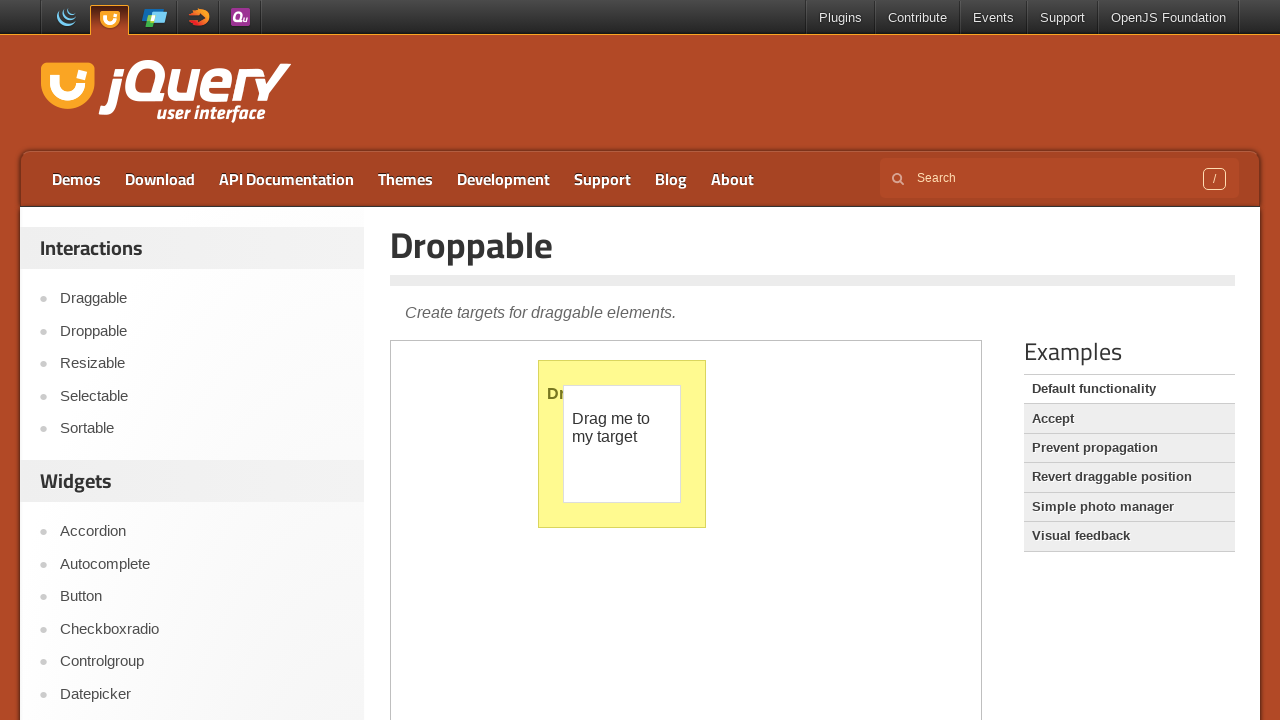

Clicked on the Download link to navigate to the Download page at (160, 179) on text=Download
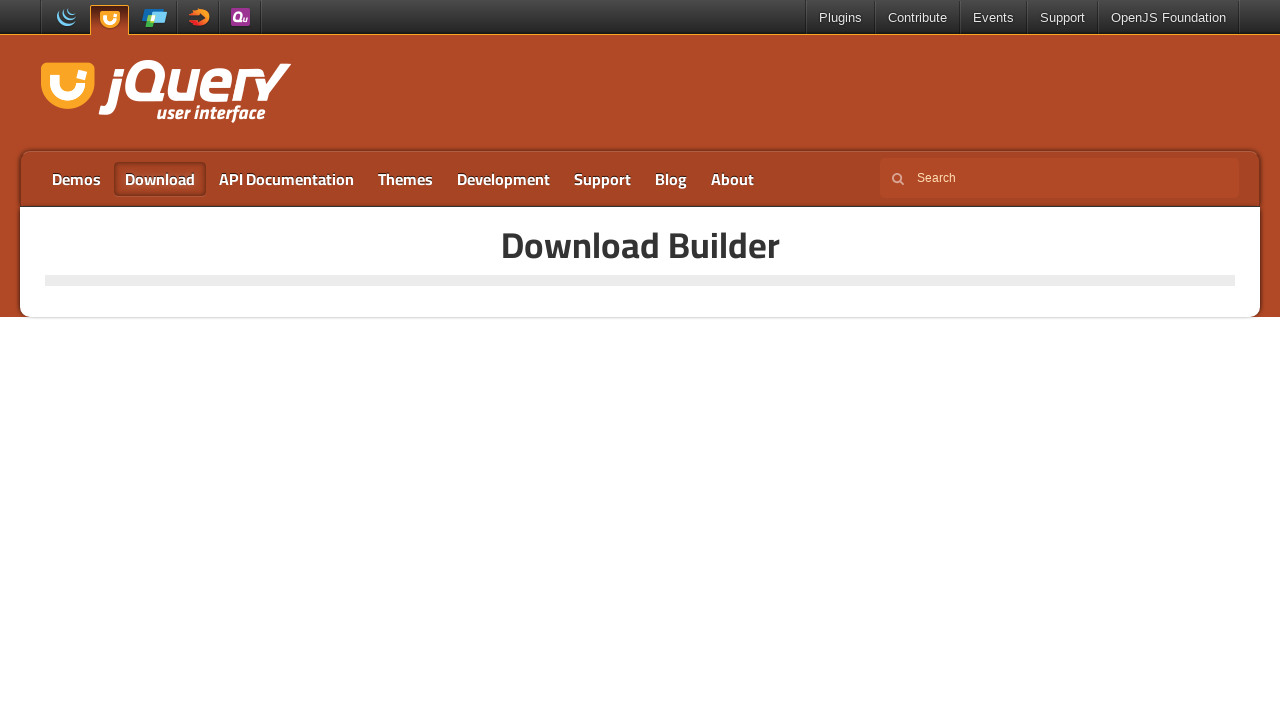

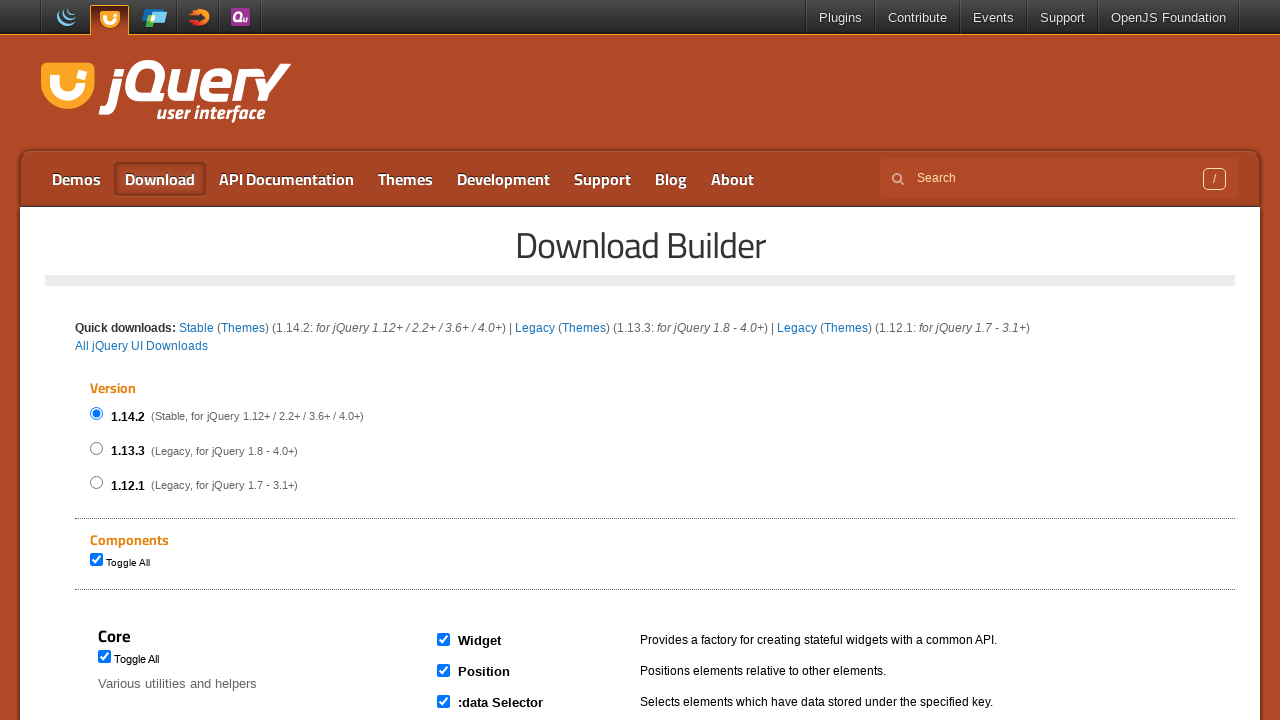